Simple browser launch test that navigates to the nexchar.com website and verifies the page loads successfully.

Starting URL: https://nexchar.com/

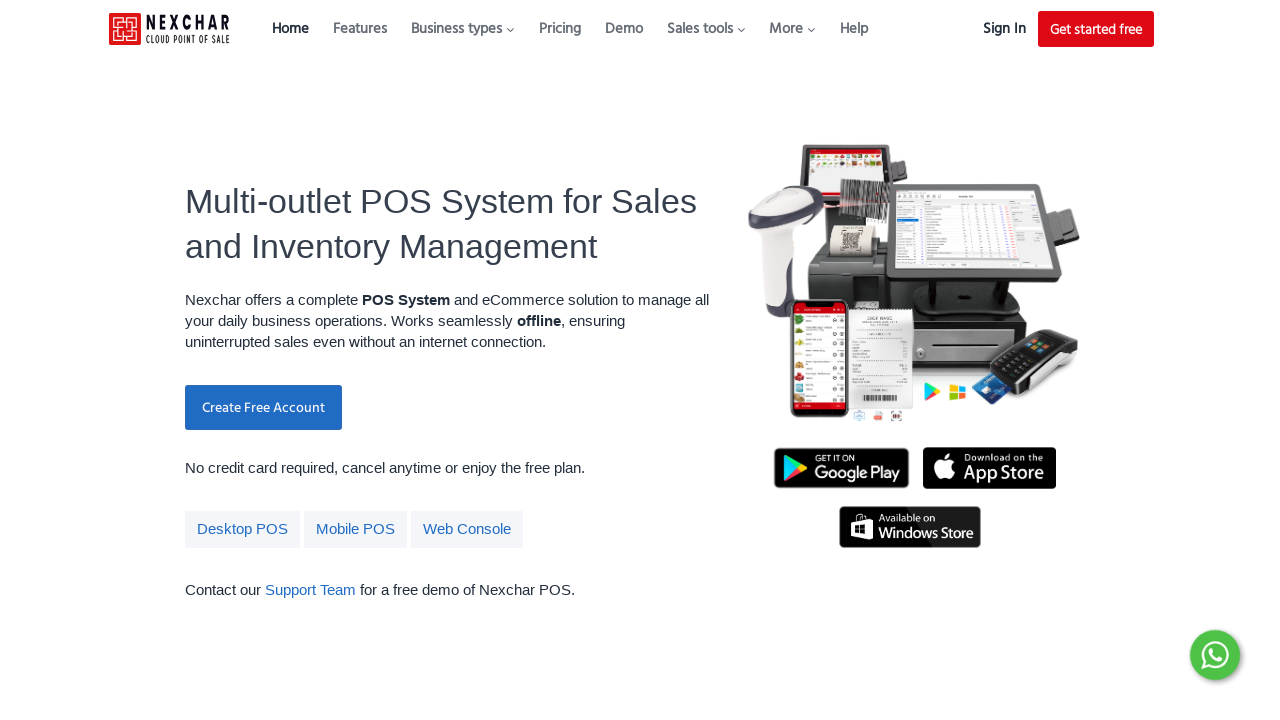

Page loaded and DOM content ready at https://nexchar.com/
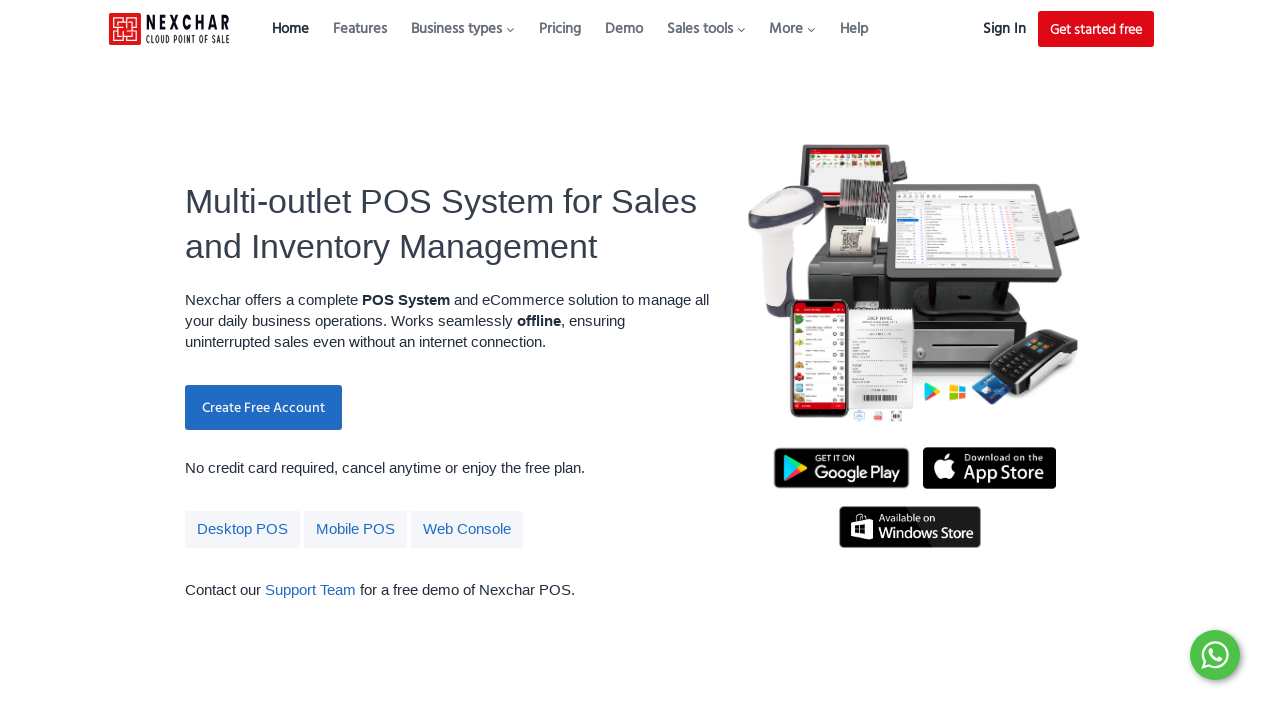

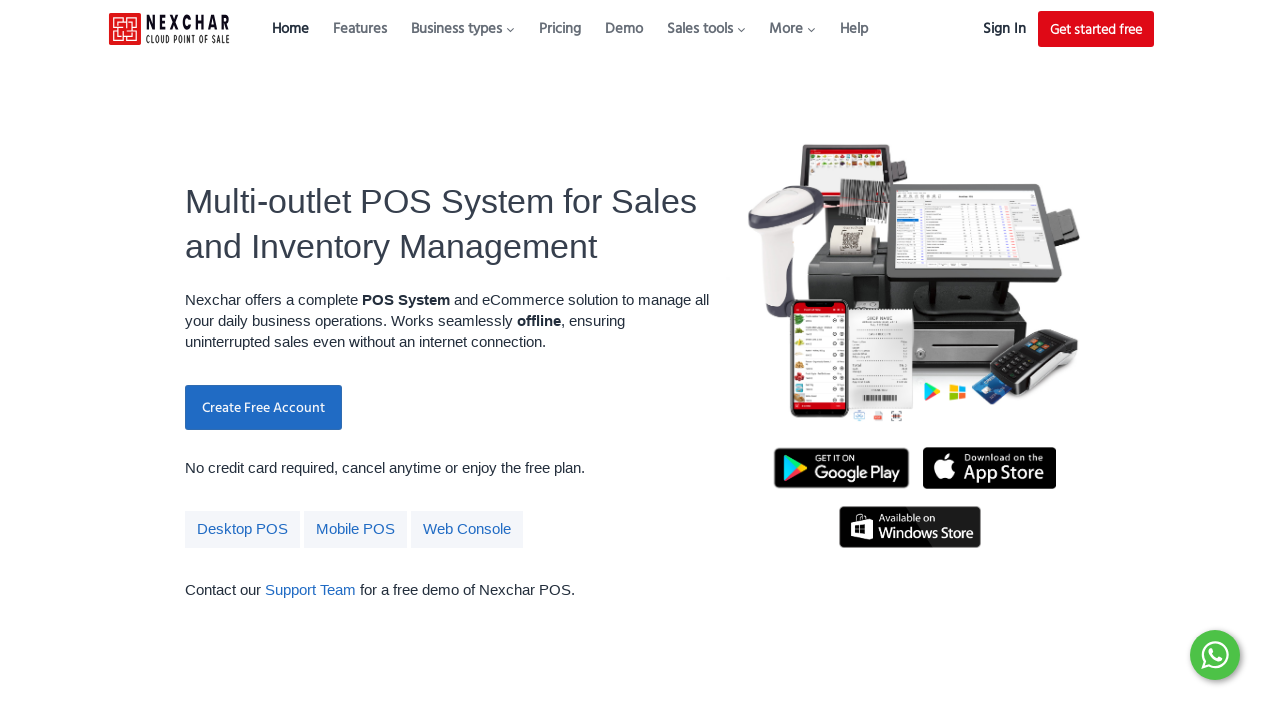